Tests drag and drop functionality by dragging a source element and dropping it onto a target element on the jQuery UI droppable demo page

Starting URL: https://jqueryui.com/resources/demos/droppable/default.html

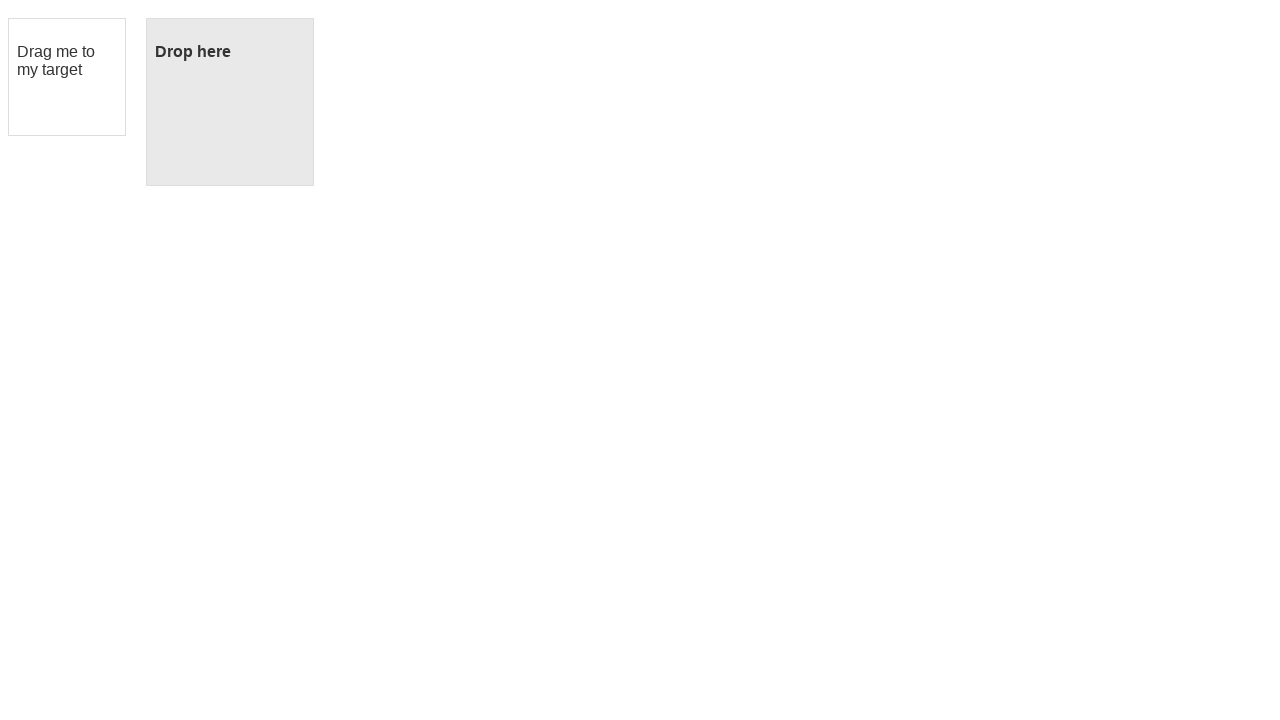

Navigated to jQuery UI droppable demo page
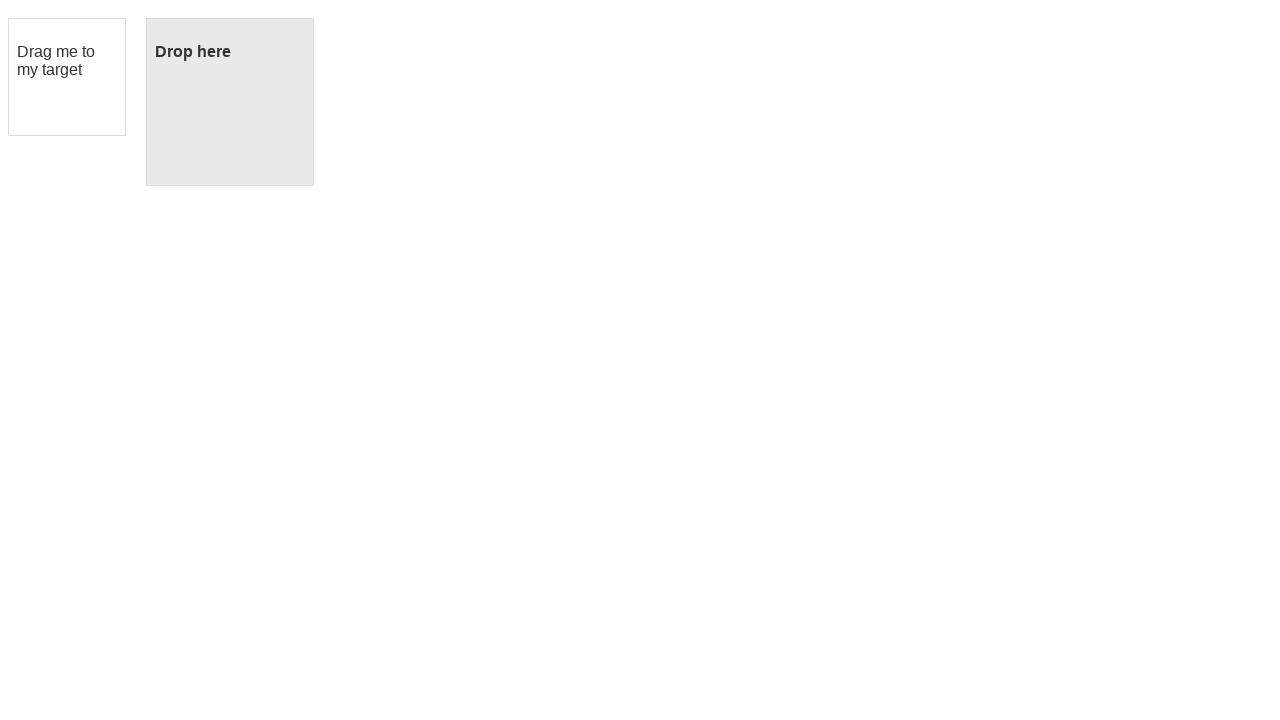

Located draggable source element
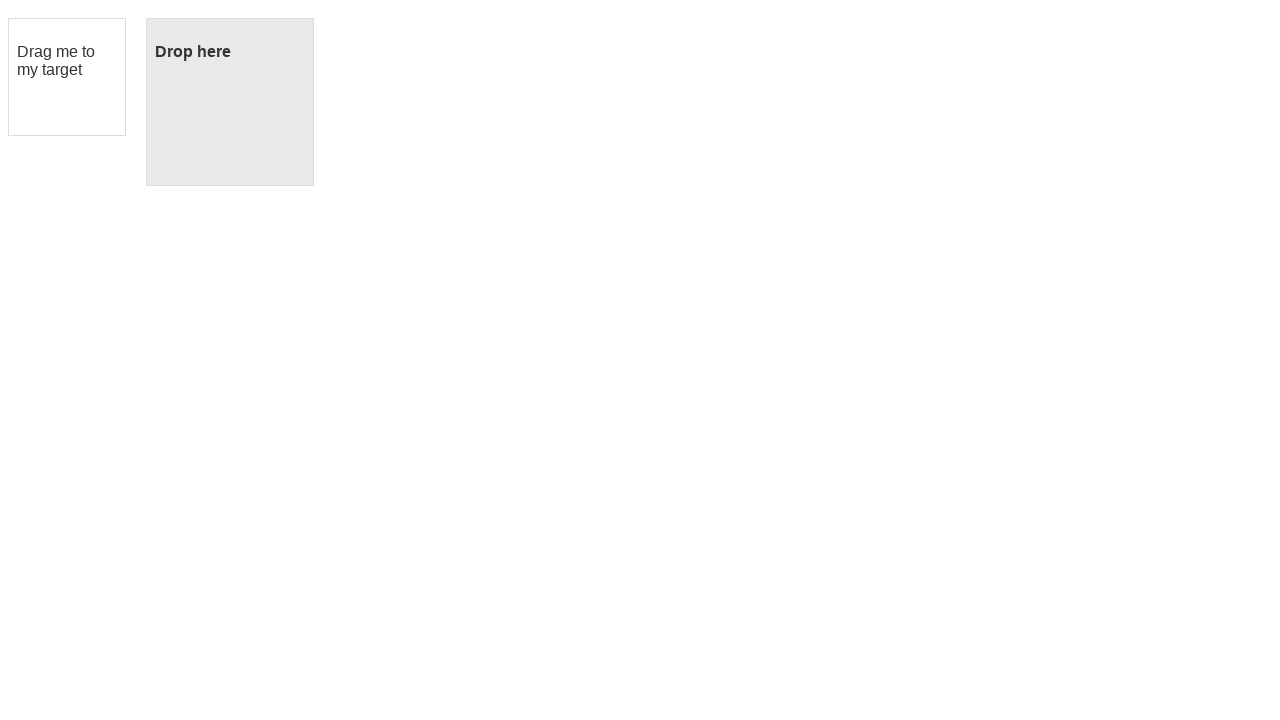

Located droppable target element
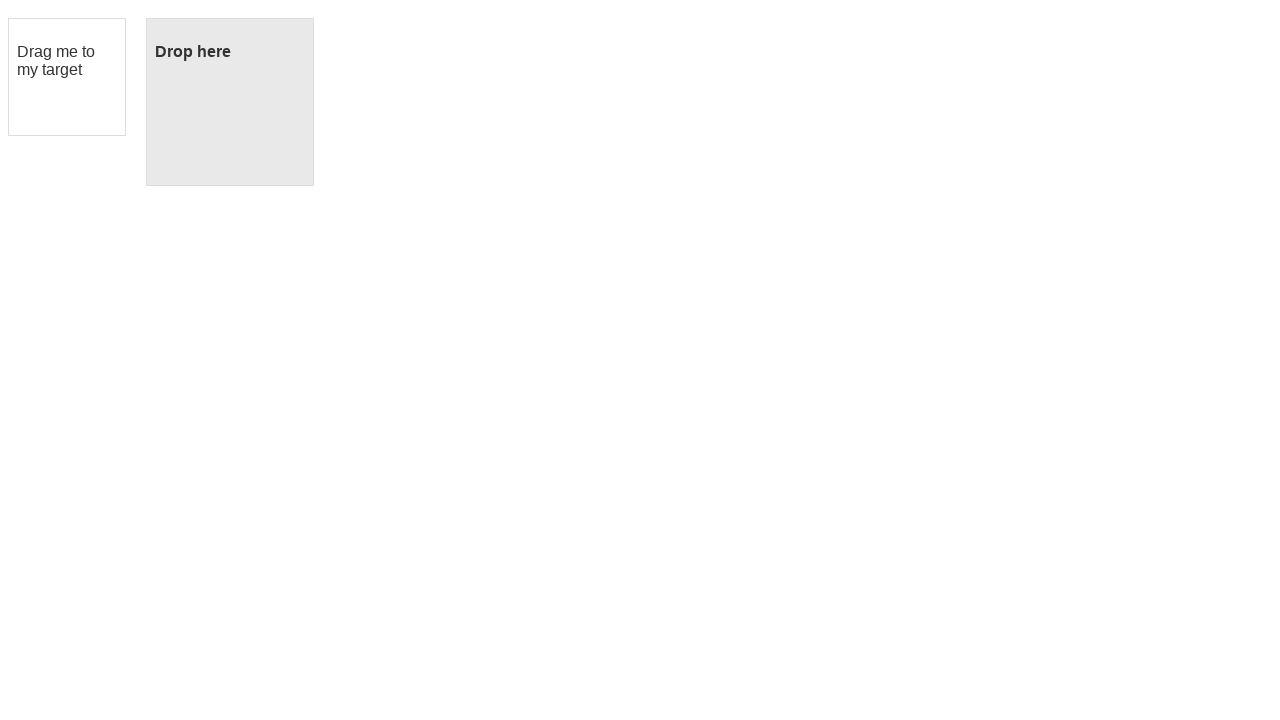

Dragged source element onto target element at (230, 102)
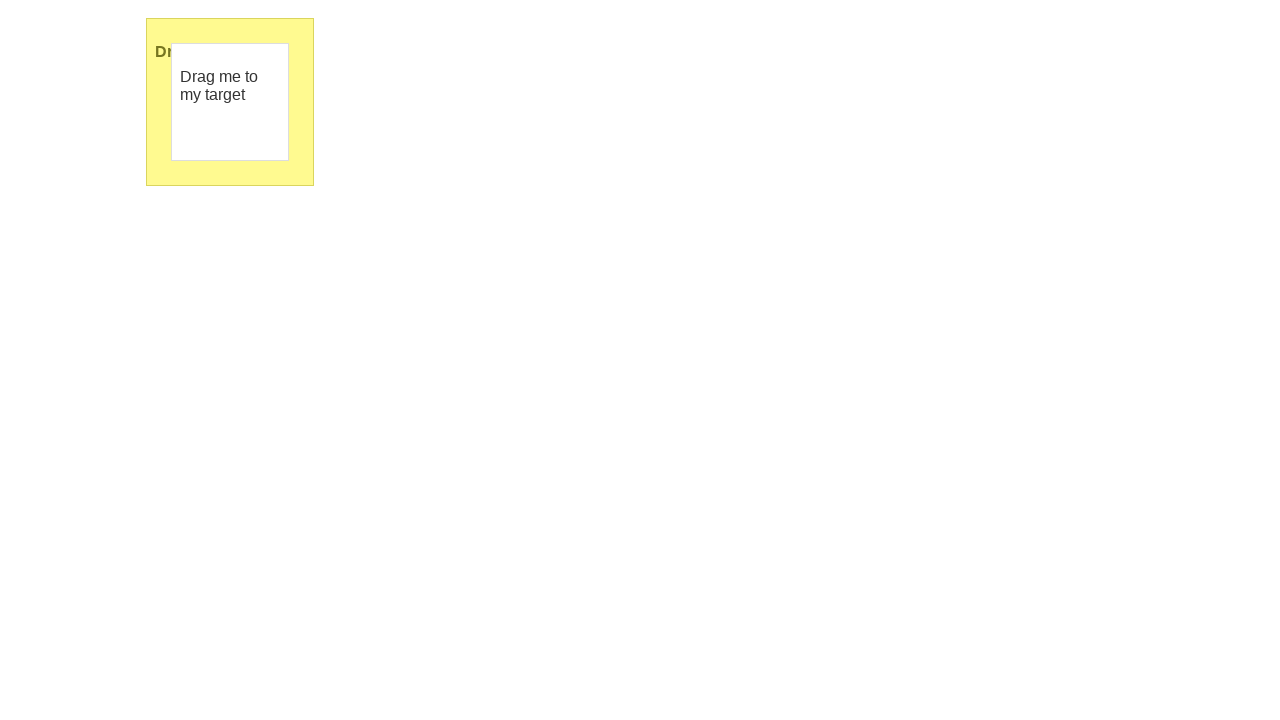

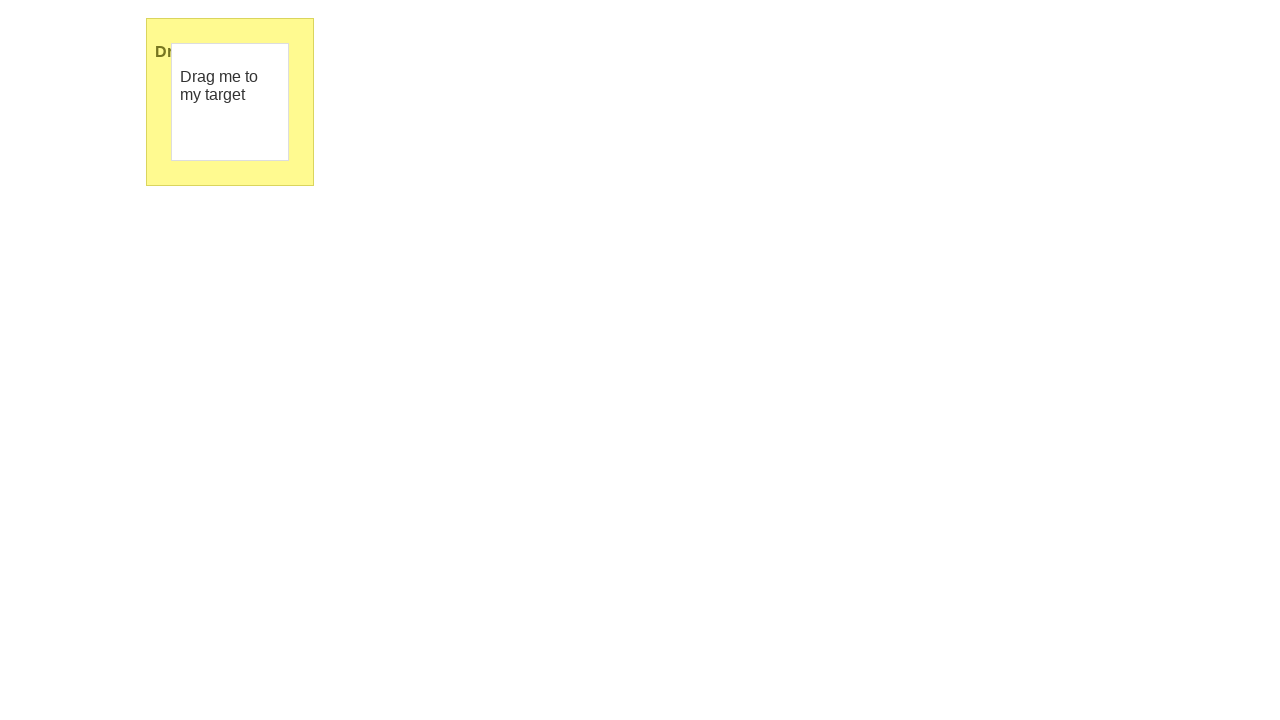